Clicks on Team link and verifies the creator names match expected list

Starting URL: http://www.99-bottles-of-beer.net/

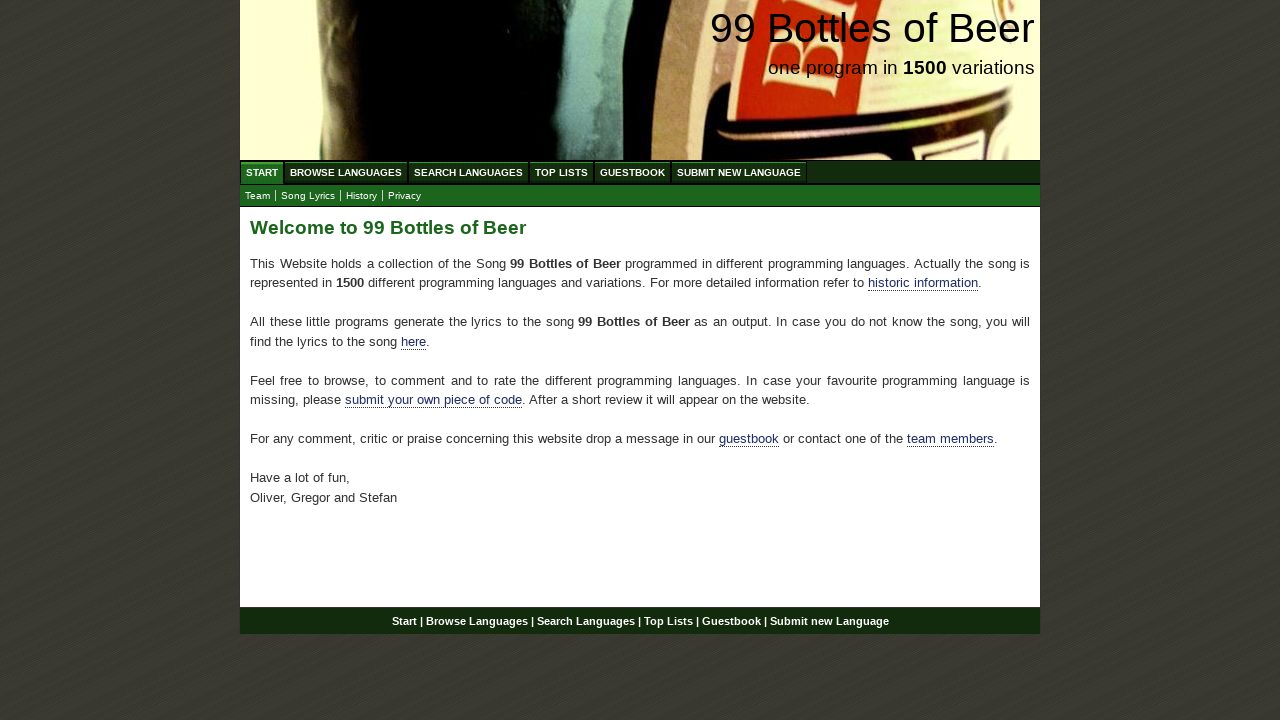

Clicked Team link at (258, 196) on text=Team
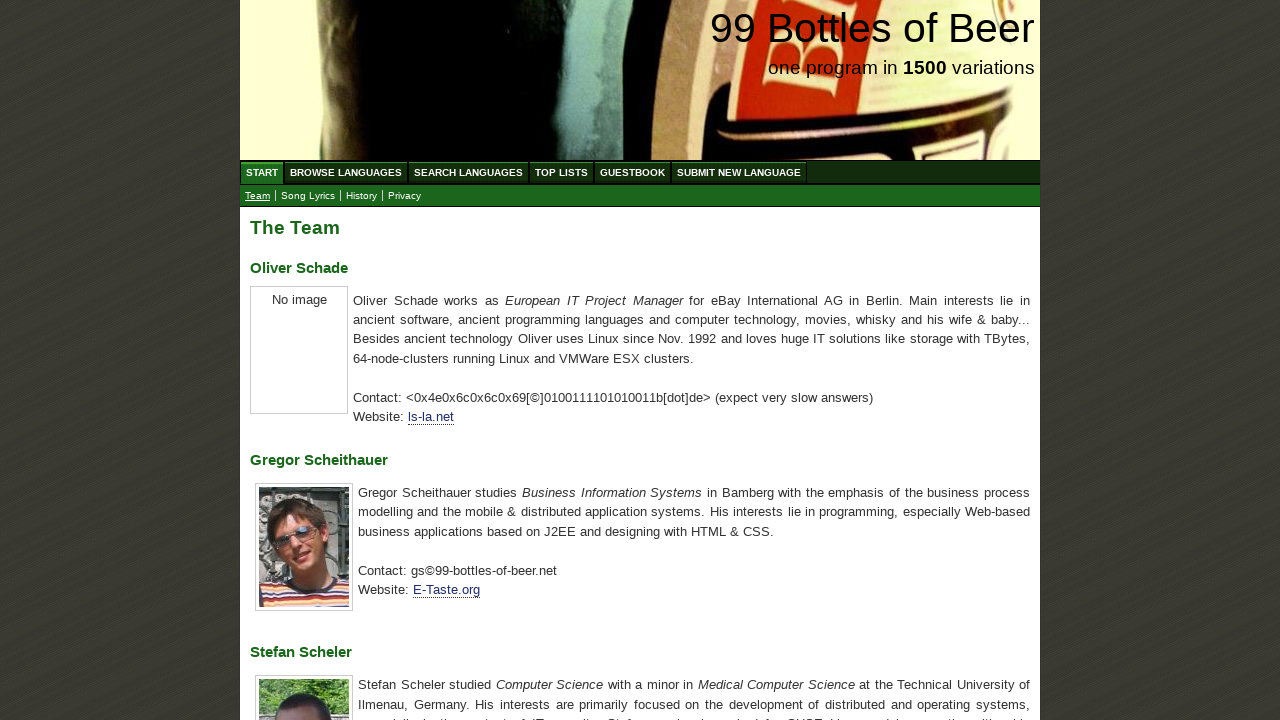

Located all h3 elements containing creator names
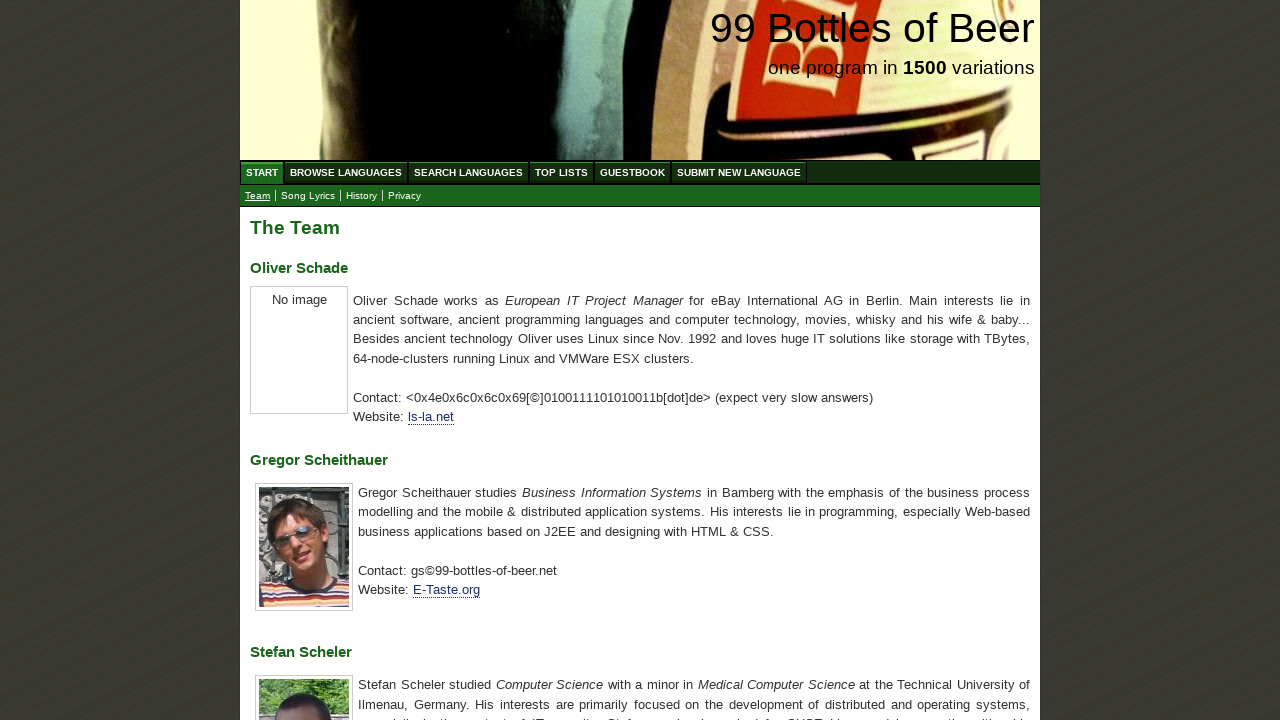

Extracted creator names from h3 elements
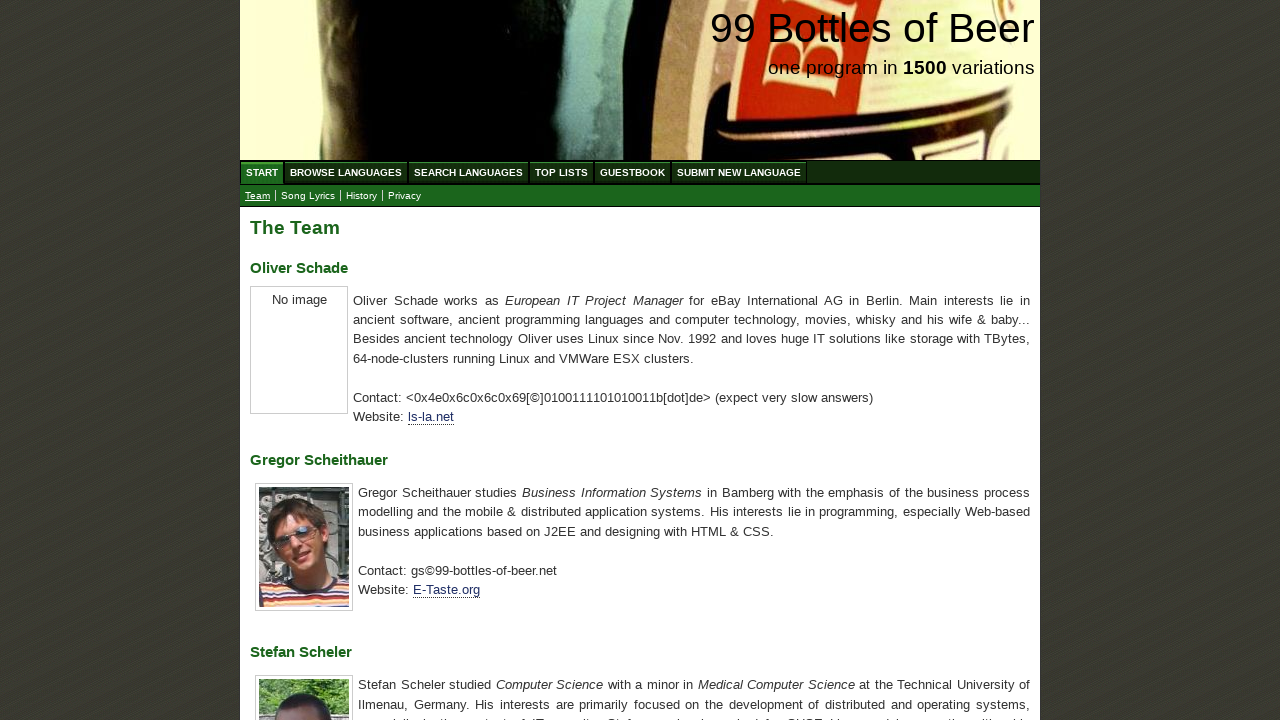

Verified creator names match expected list: Oliver Schade, Gregor Scheithauer, Stefan Scheler
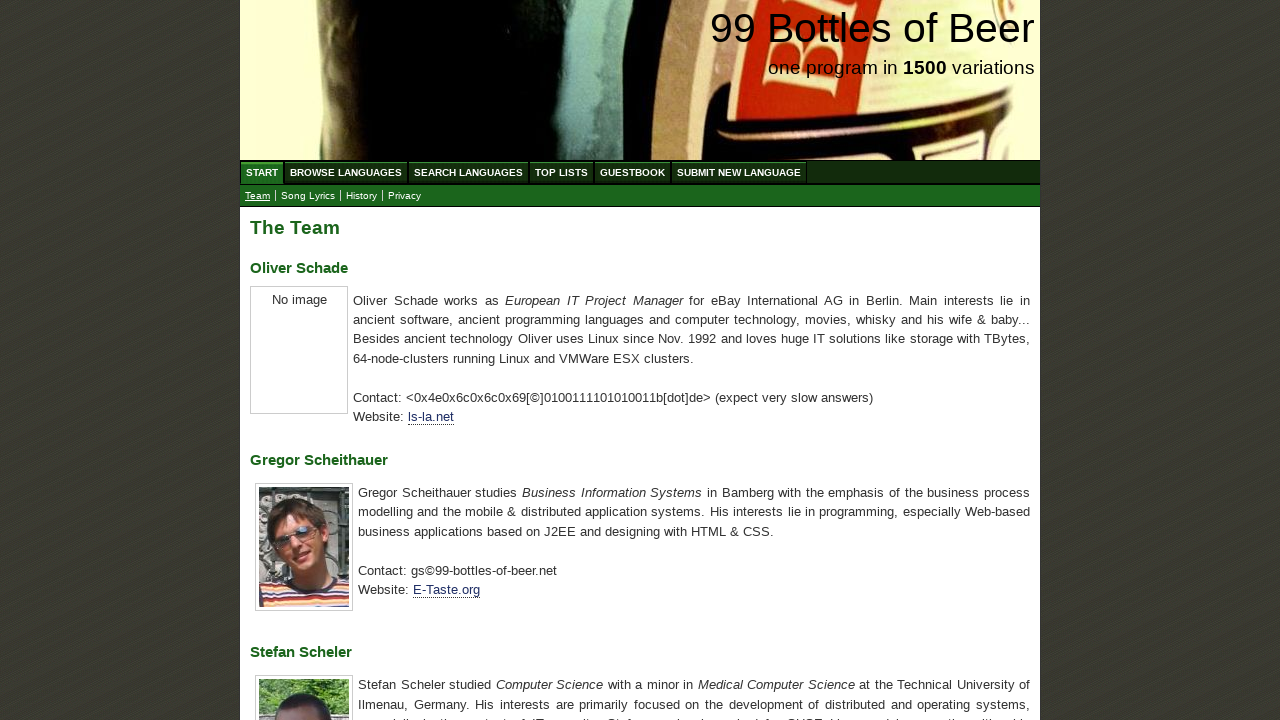

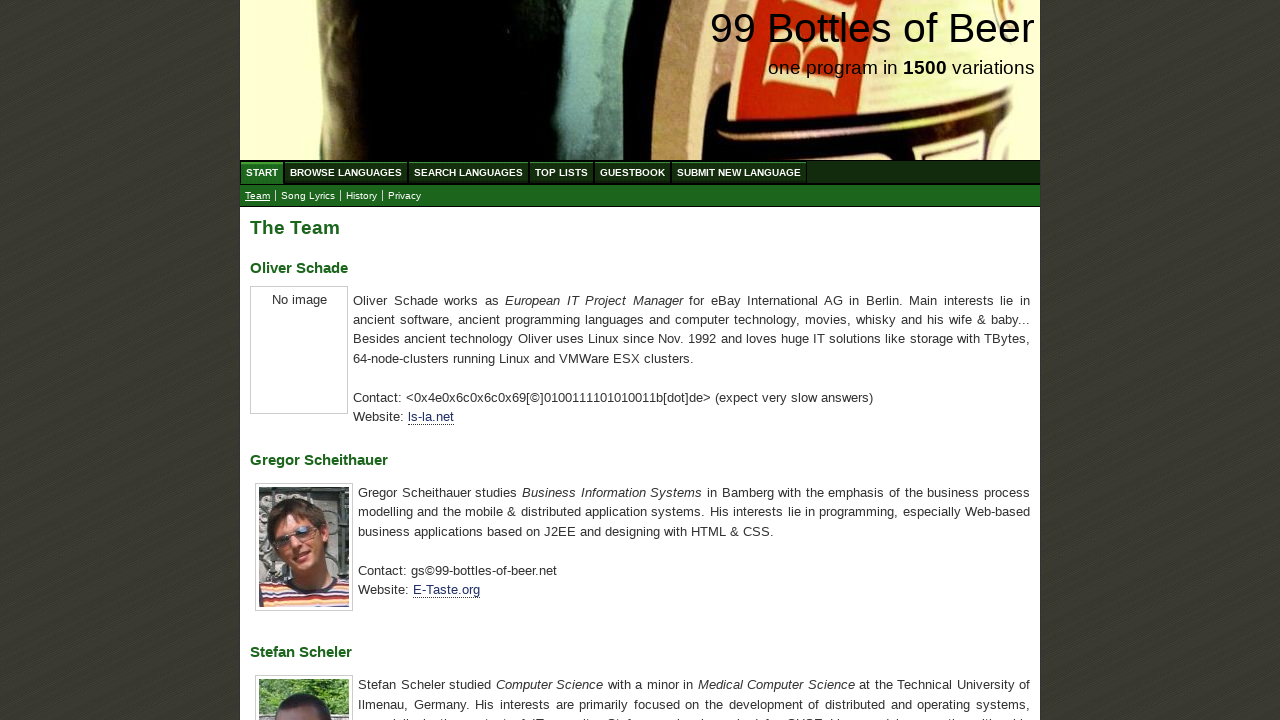